Tests checkbox functionality on a practice automation page by clicking a checkbox, verifying it's selected, clicking again, and verifying it's deselected. Also counts the total number of checkboxes on the page.

Starting URL: https://rahulshettyacademy.com/AutomationPractice/

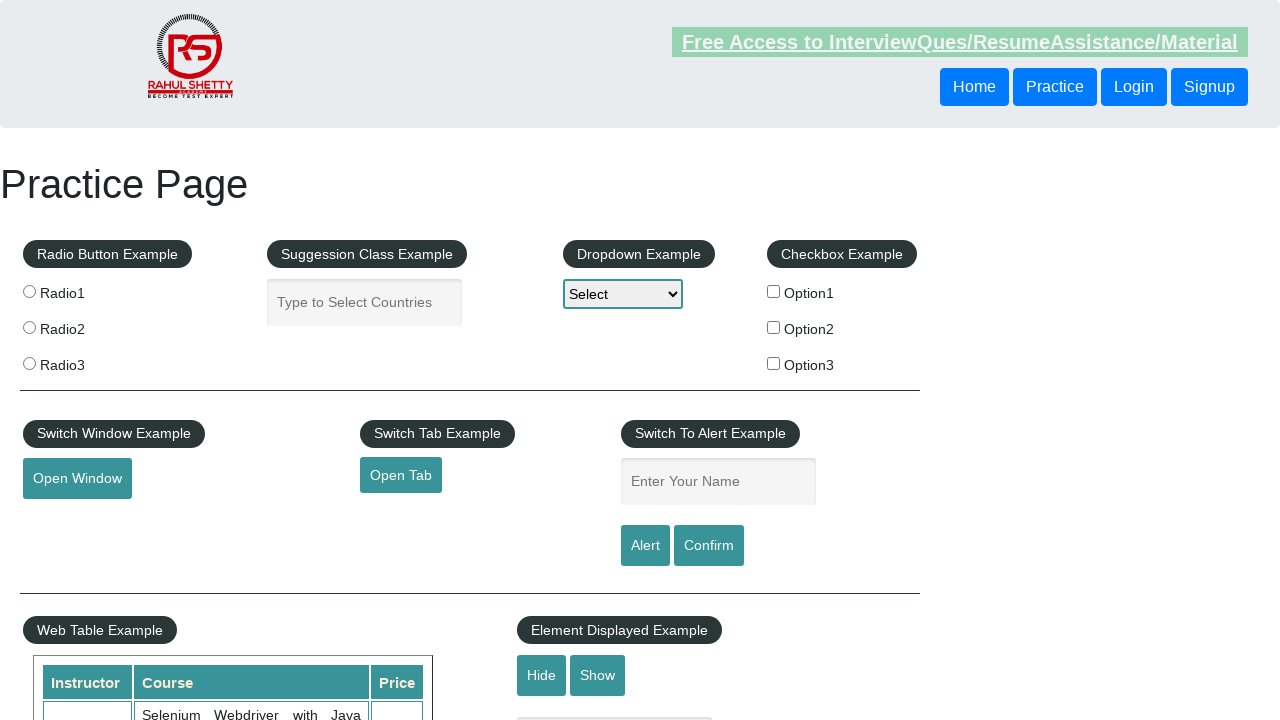

Clicked the first checkbox option at (774, 291) on #checkBoxOption1
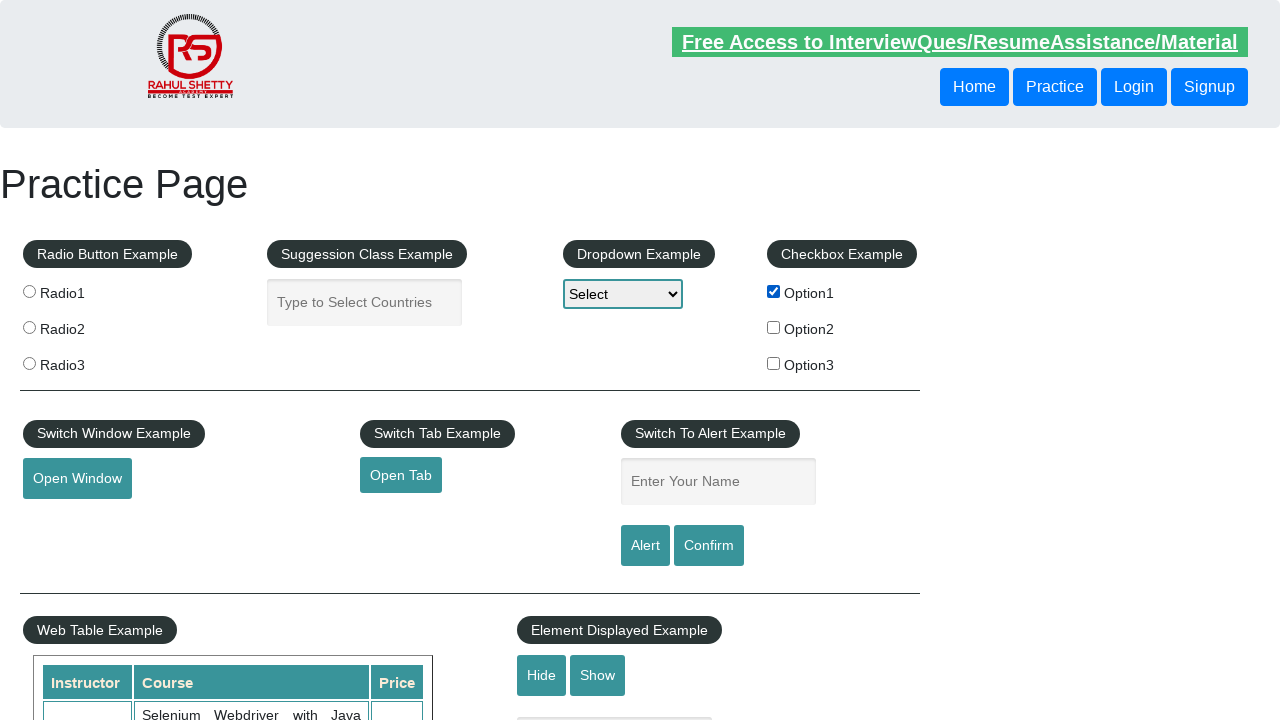

Verified checkbox is selected
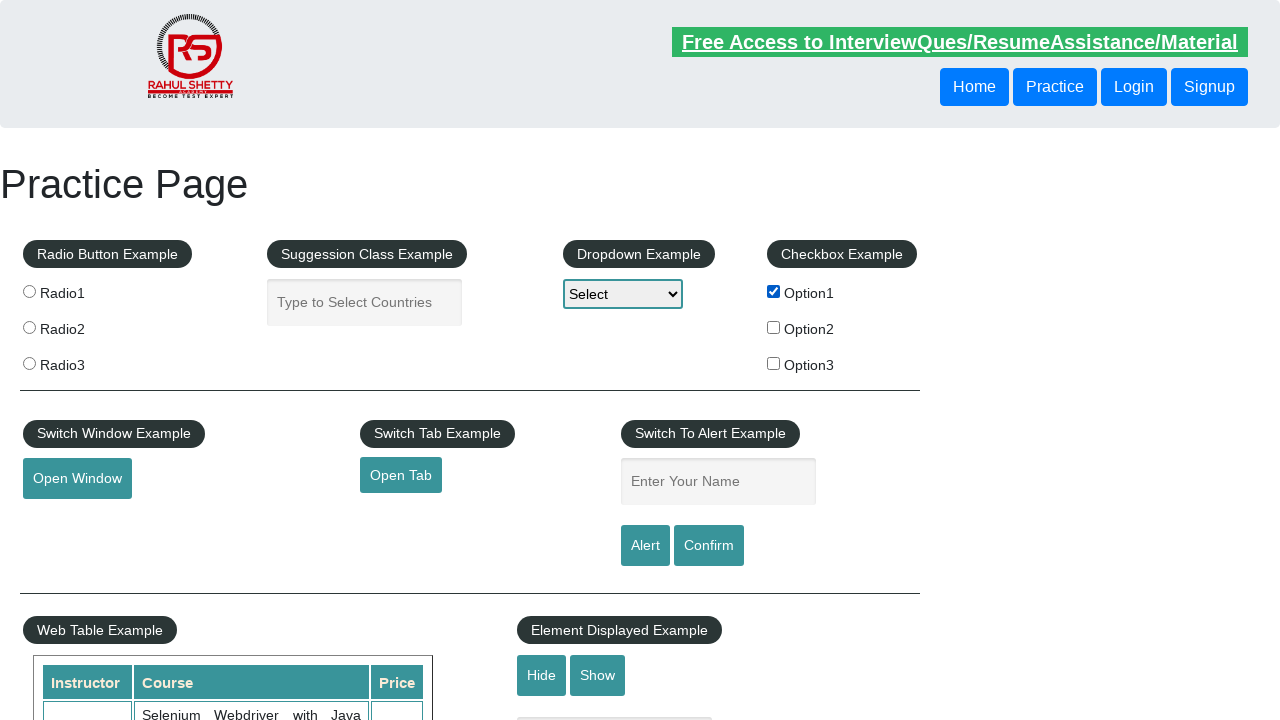

Clicked the checkbox again to deselect at (774, 291) on #checkBoxOption1
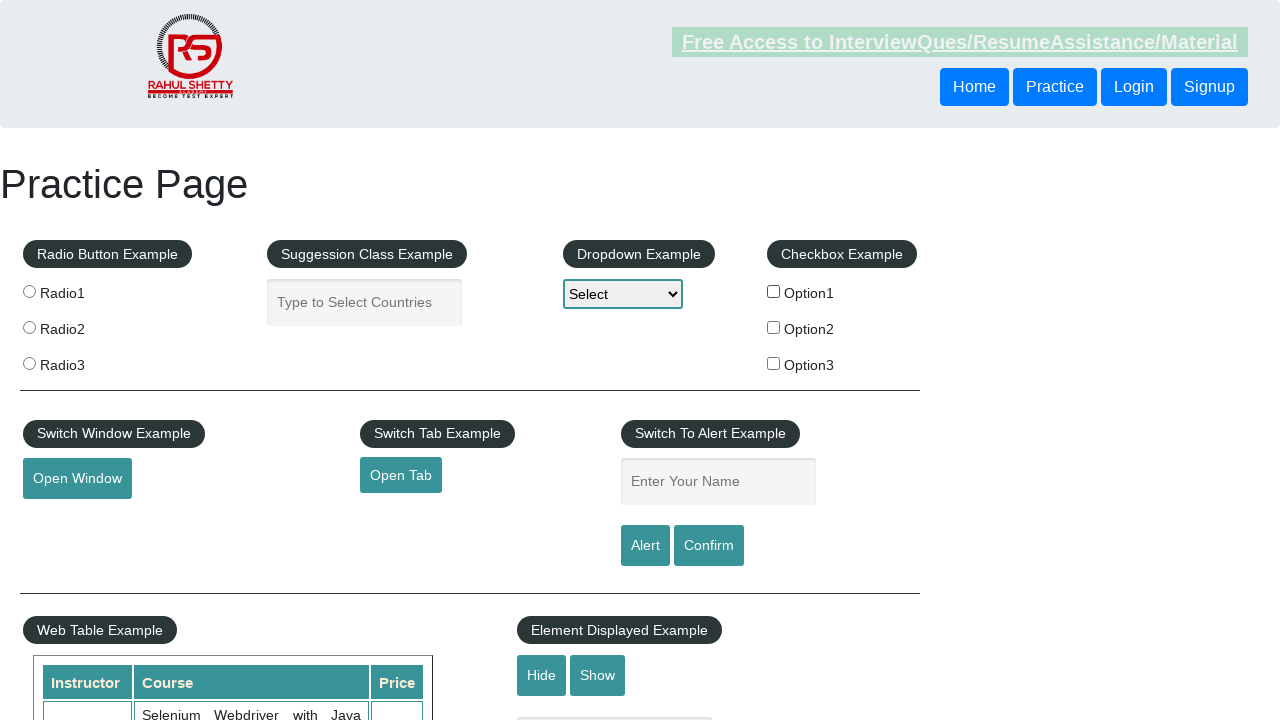

Verified checkbox is deselected
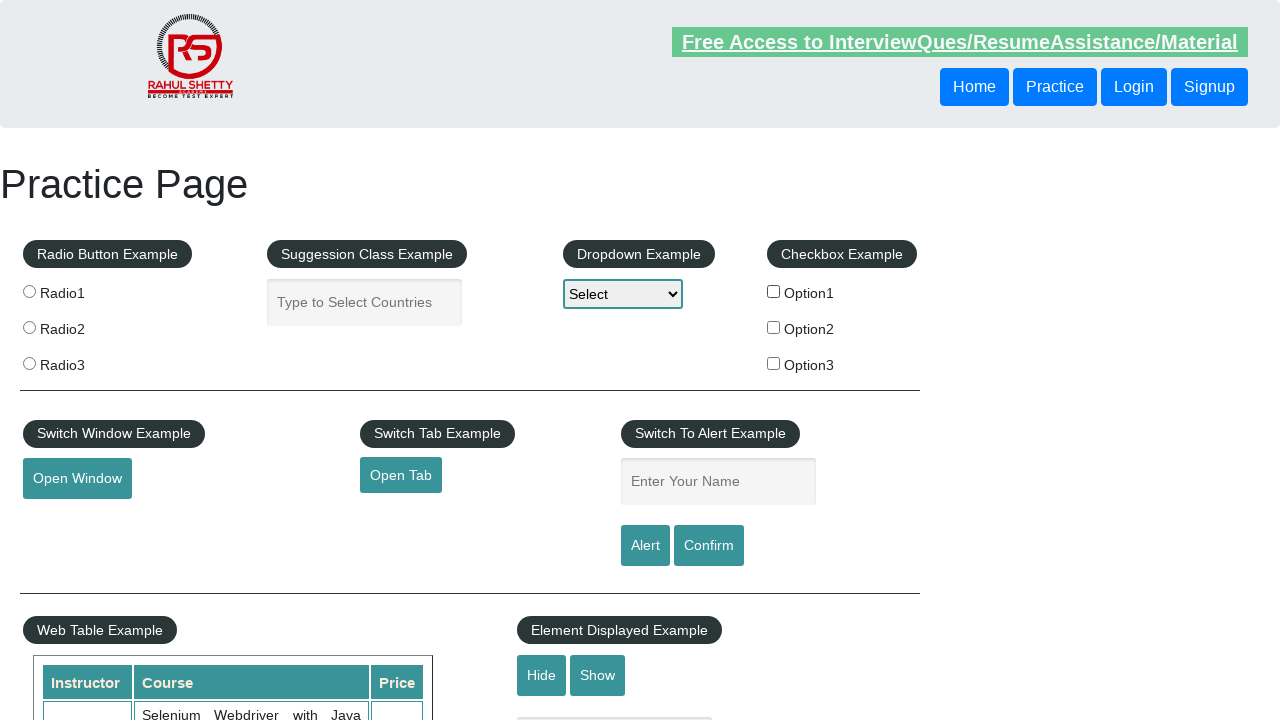

Counted all checkboxes on the page: 3 total
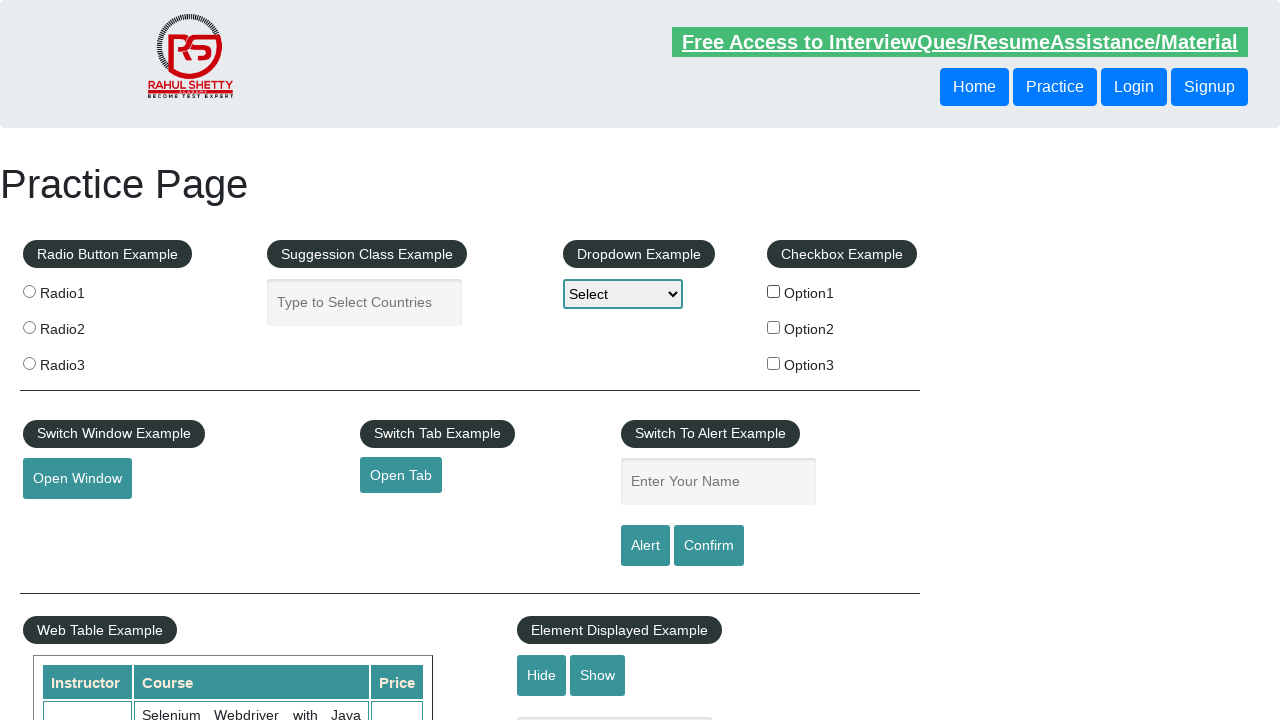

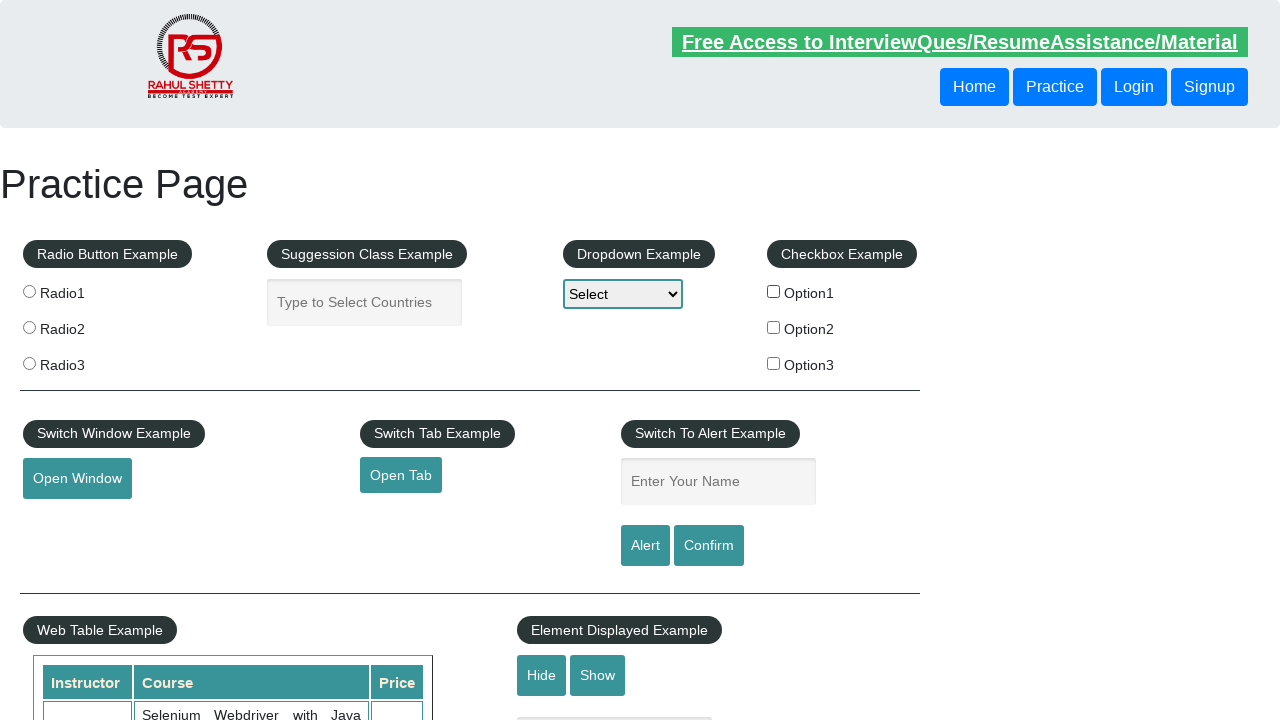